Tests window handling functionality by clicking a button that opens a new window, switching to the new window, closing it, and switching back to the main window

Starting URL: https://rahulshettyacademy.com/AutomationPractice/

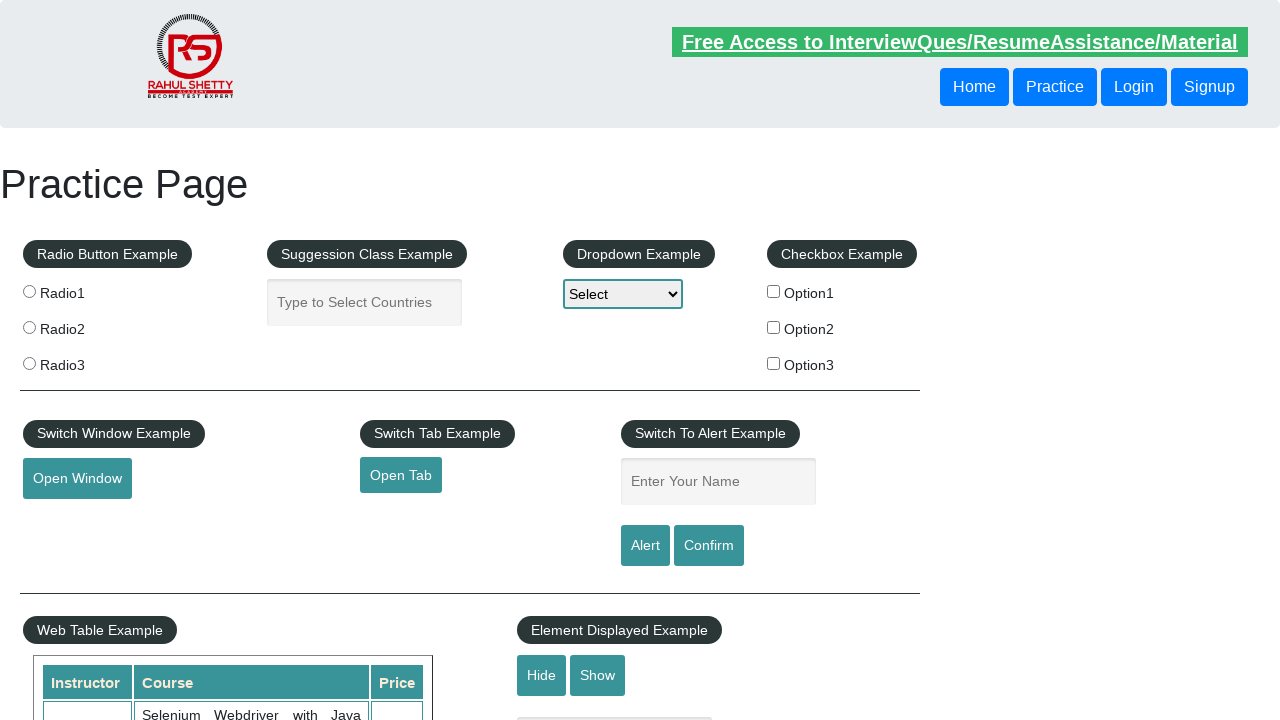

Clicked button to open new window at (77, 479) on #openwindow
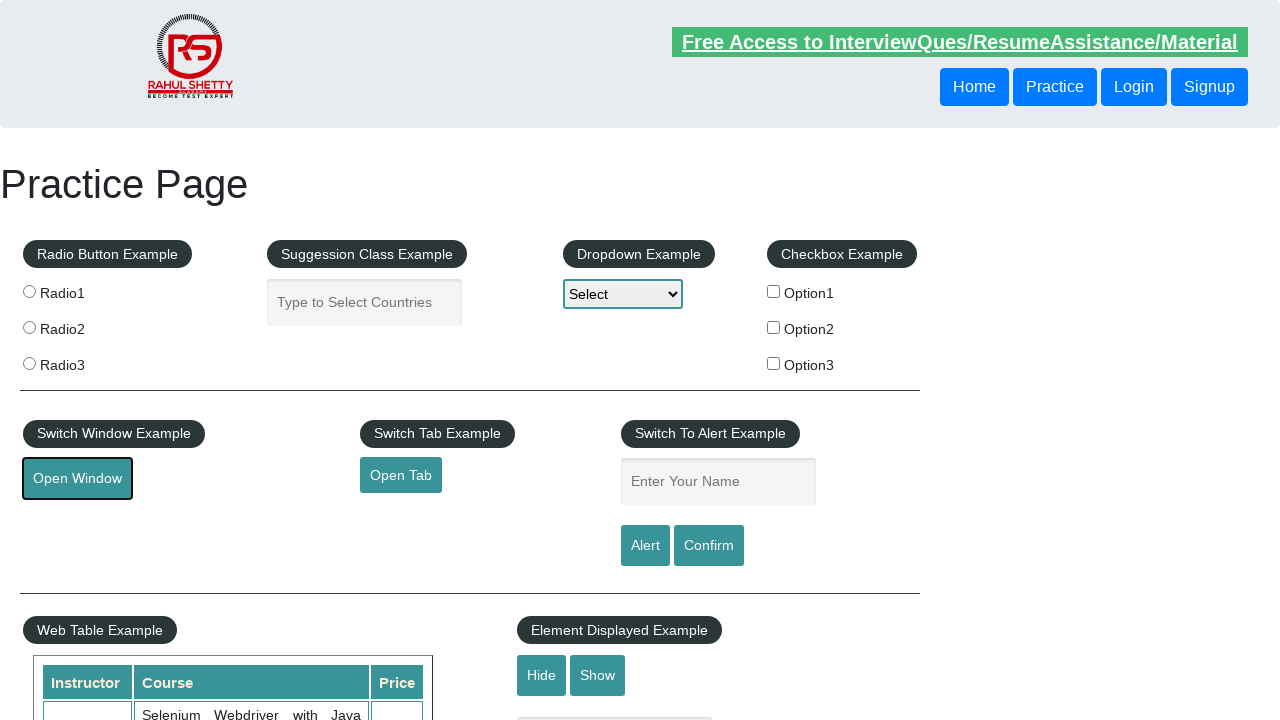

New window opened and captured
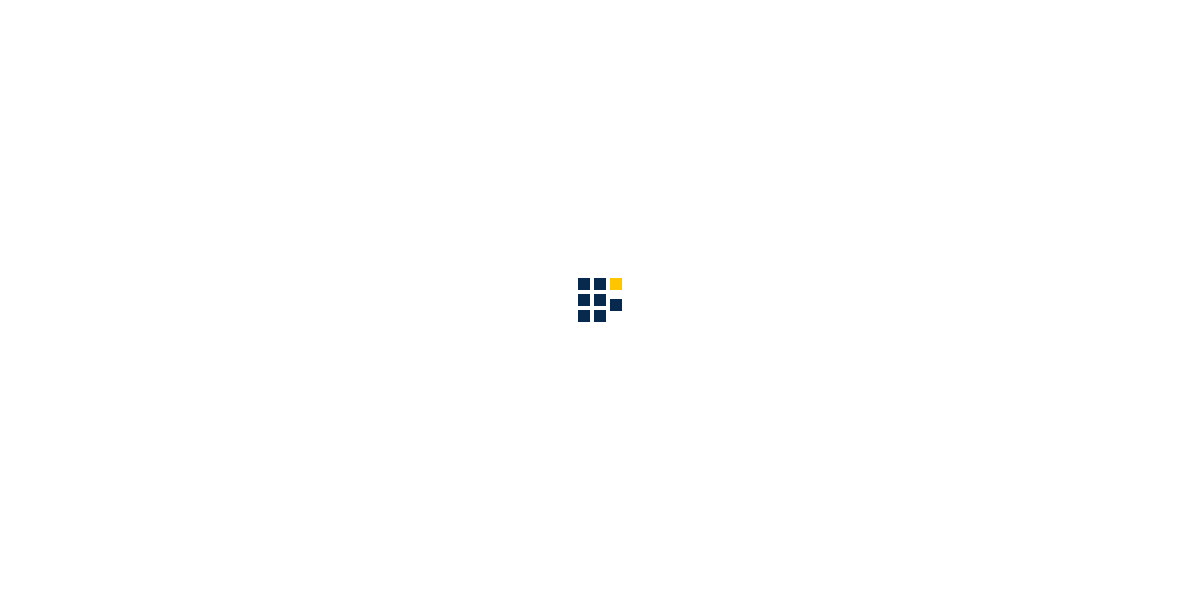

New window finished loading
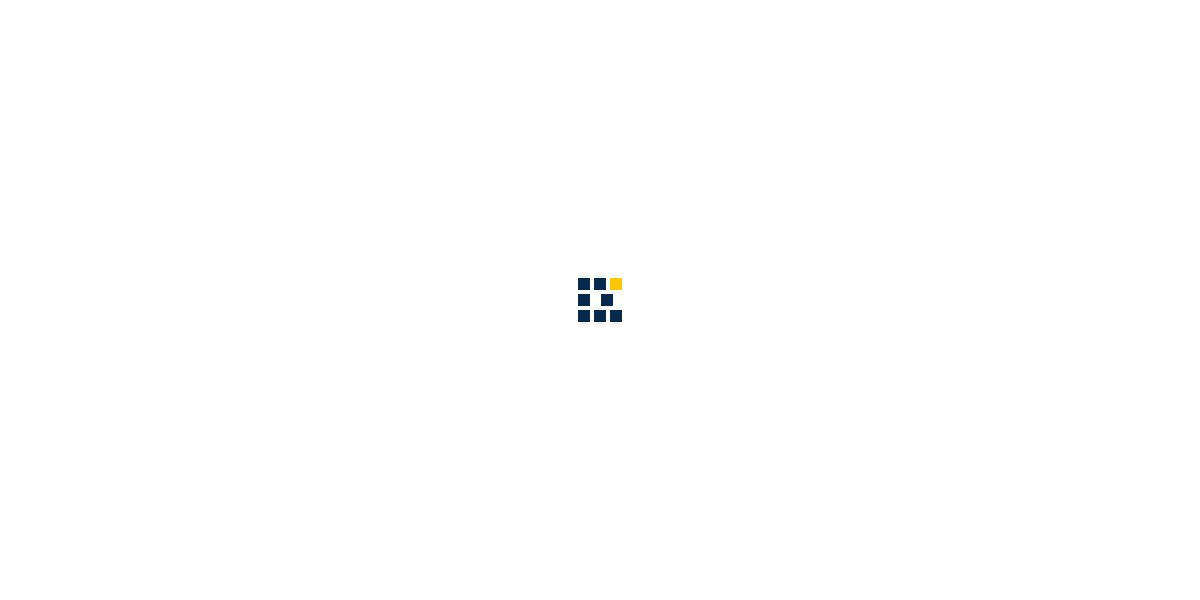

New window title retrieved: QAClick Academy - A Testing Academy to Learn, Earn and Shine
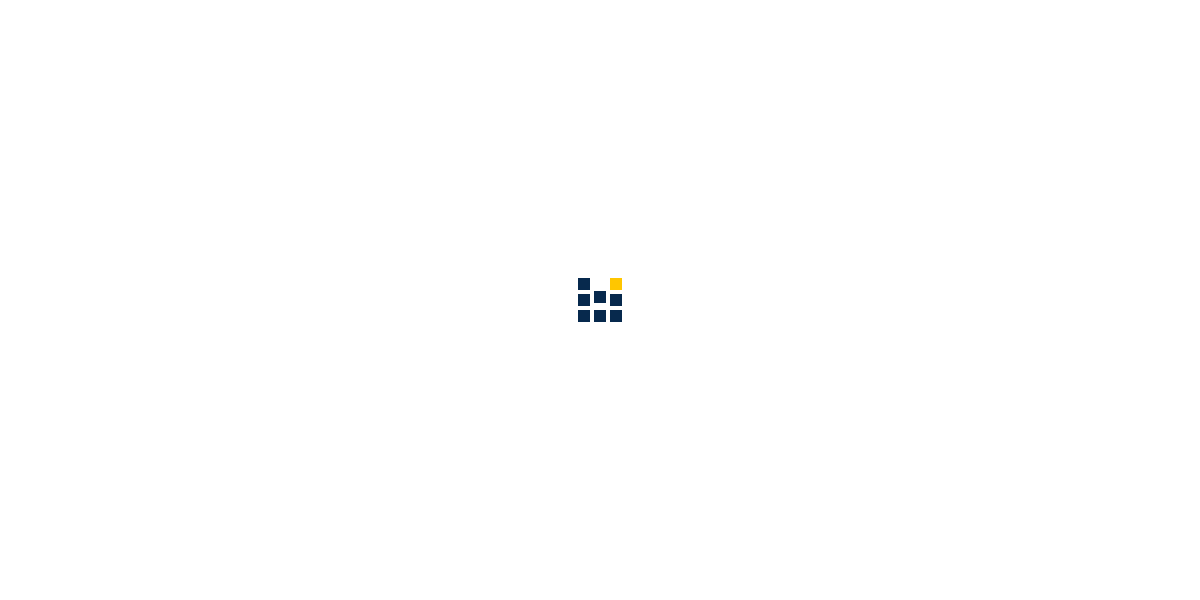

New window closed
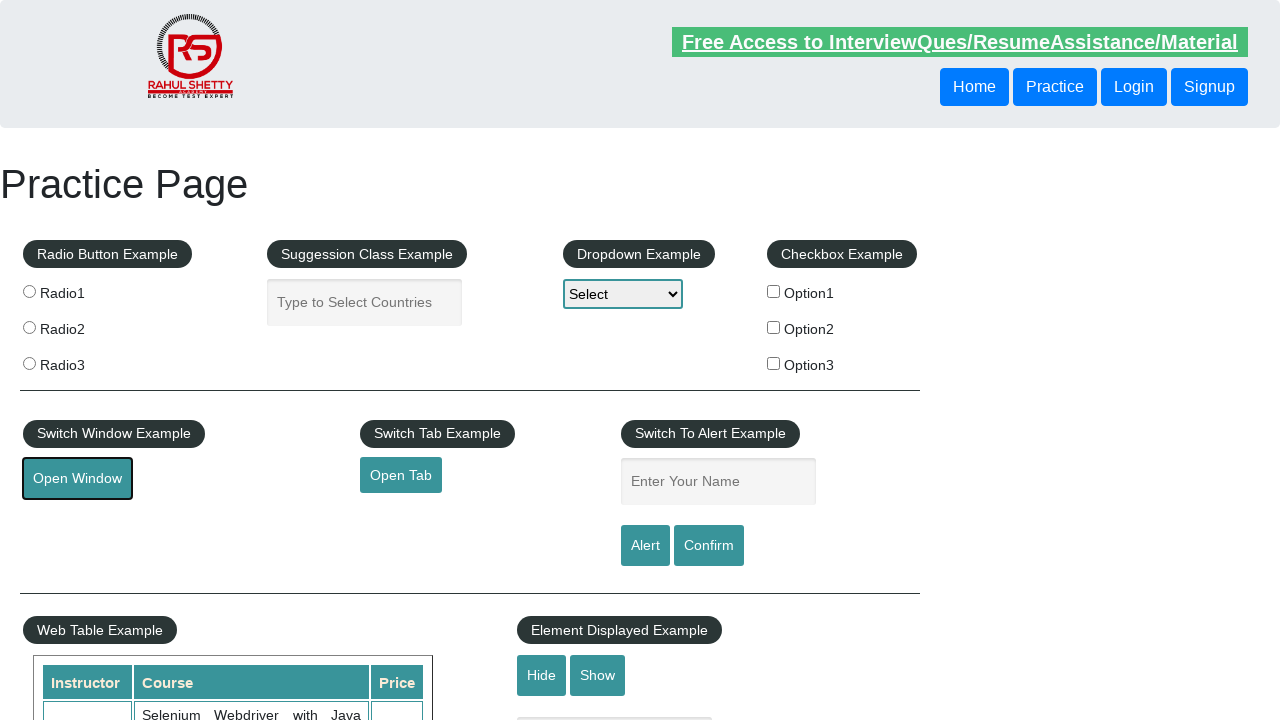

Switched back to main window, title: Practice Page
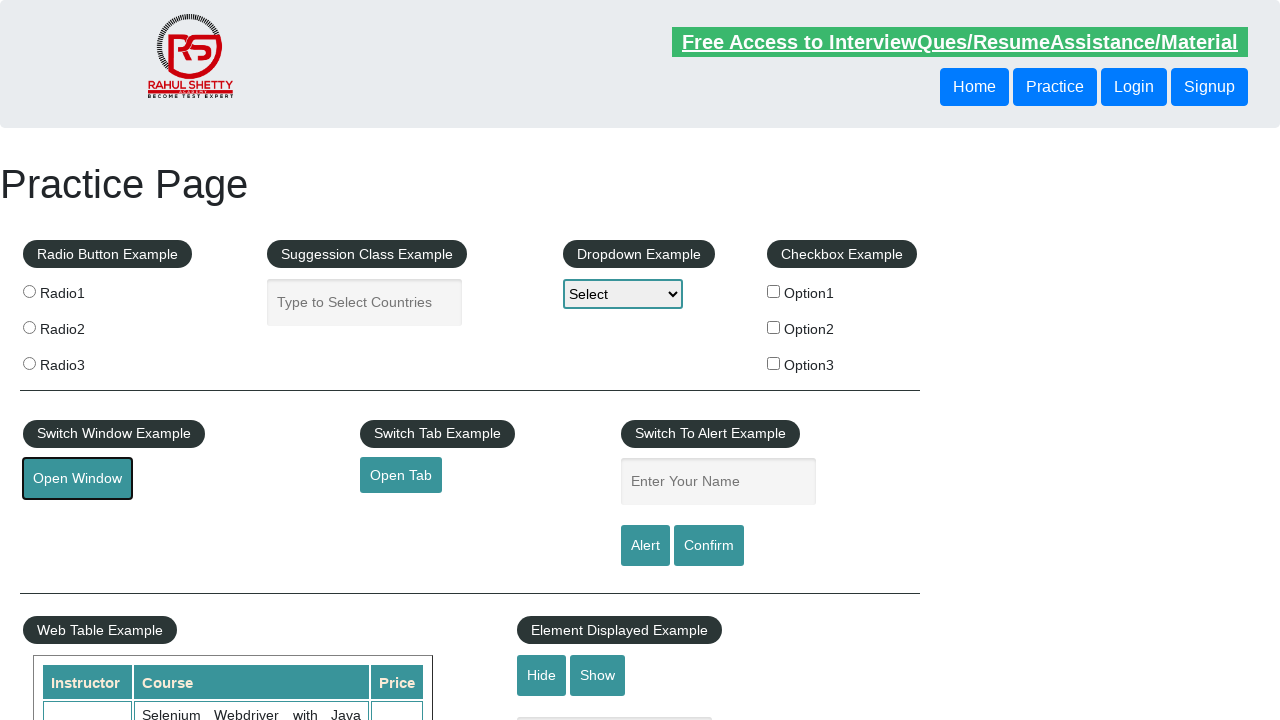

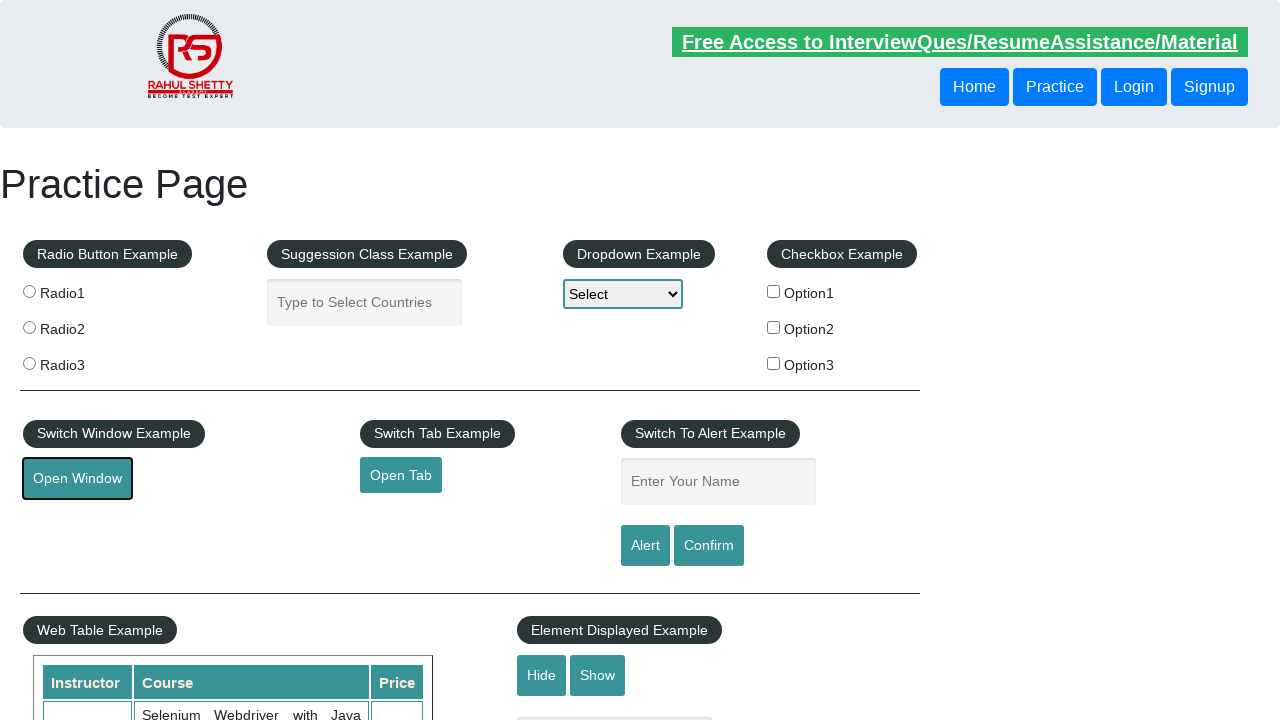